Tests the add/remove elements functionality by clicking the "Add Element" button 5 times and verifying that delete buttons appear

Starting URL: https://the-internet.herokuapp.com/add_remove_elements/

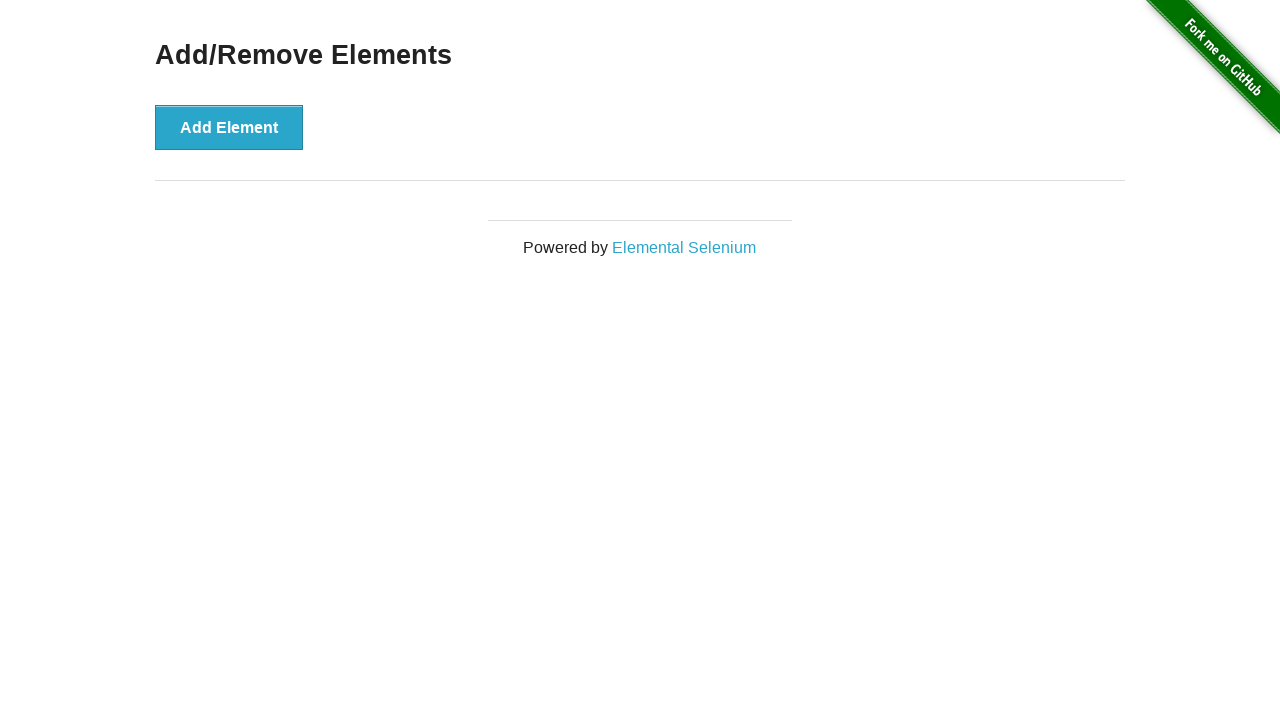

Navigated to add/remove elements page
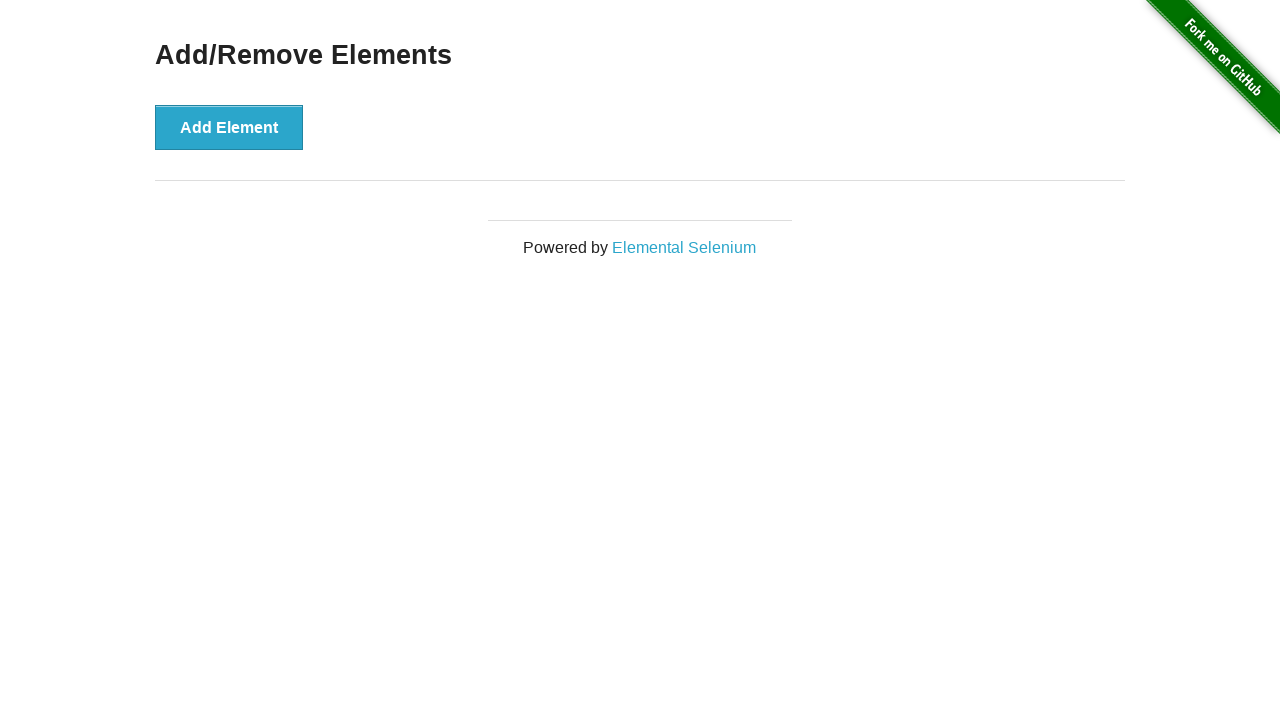

Clicked 'Add Element' button (iteration 1 of 5) at (229, 127) on button[onclick="addElement()"]
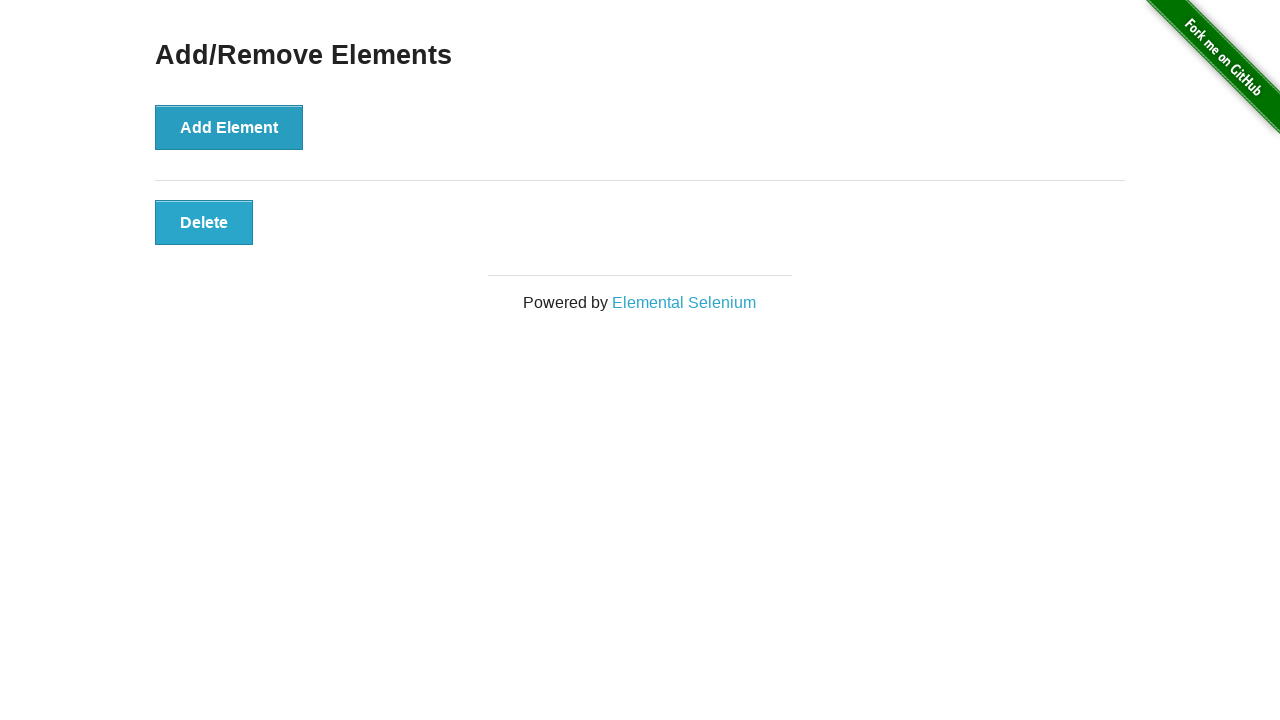

Clicked 'Add Element' button (iteration 2 of 5) at (229, 127) on button[onclick="addElement()"]
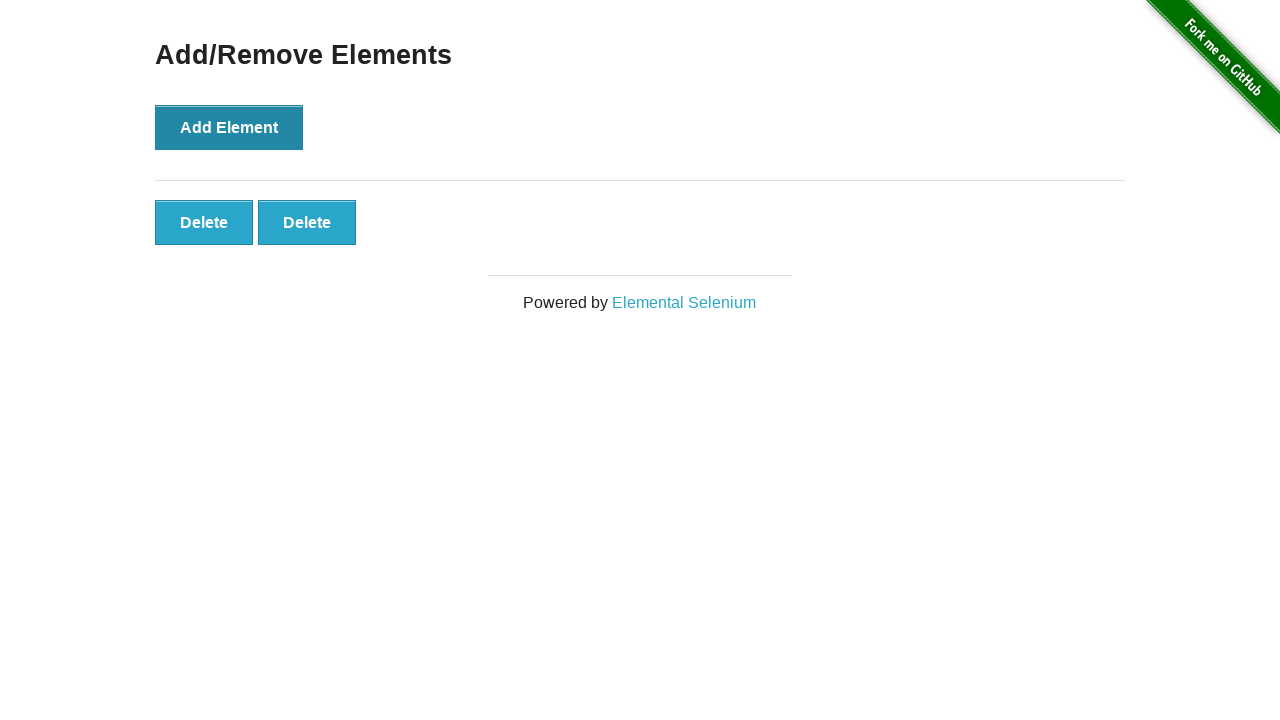

Clicked 'Add Element' button (iteration 3 of 5) at (229, 127) on button[onclick="addElement()"]
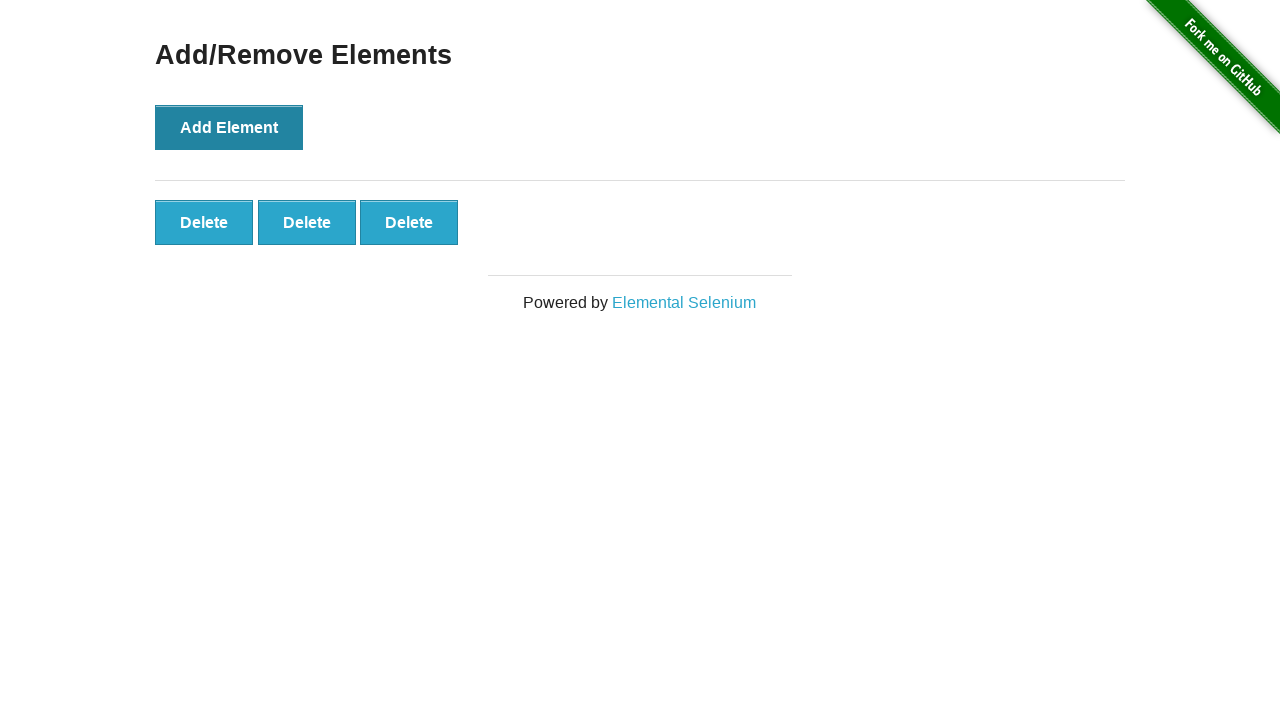

Clicked 'Add Element' button (iteration 4 of 5) at (229, 127) on button[onclick="addElement()"]
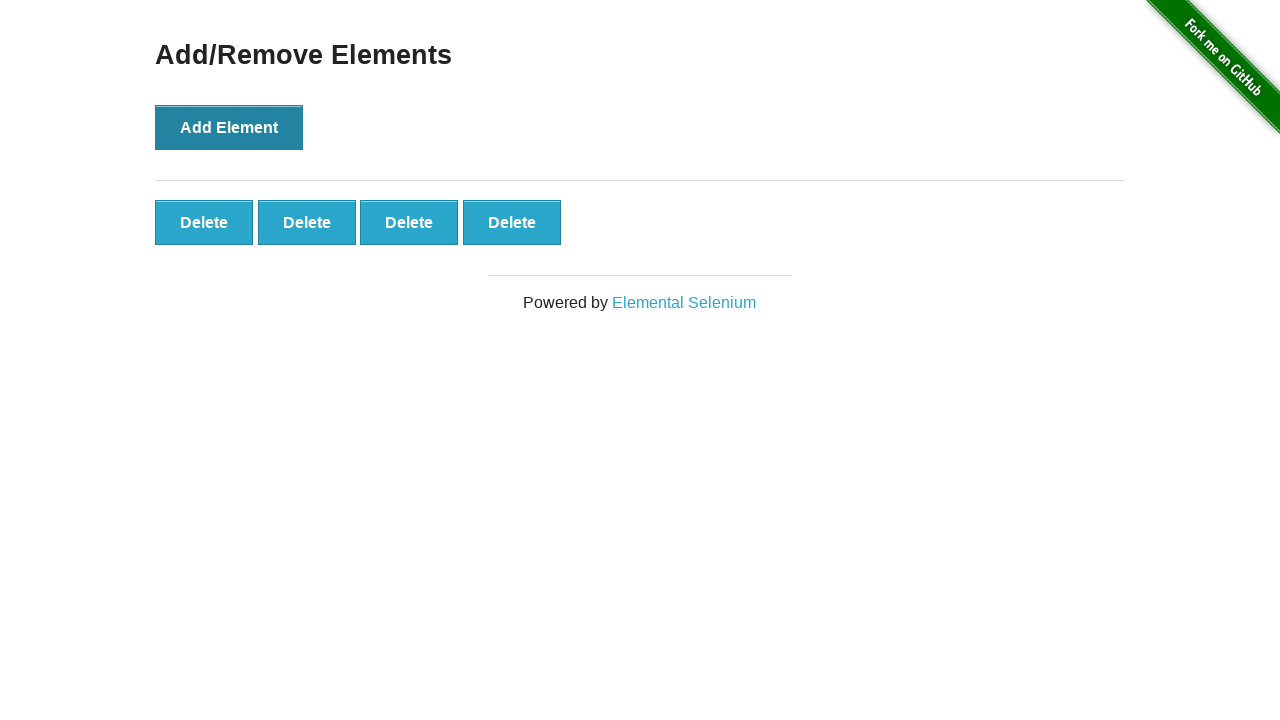

Clicked 'Add Element' button (iteration 5 of 5) at (229, 127) on button[onclick="addElement()"]
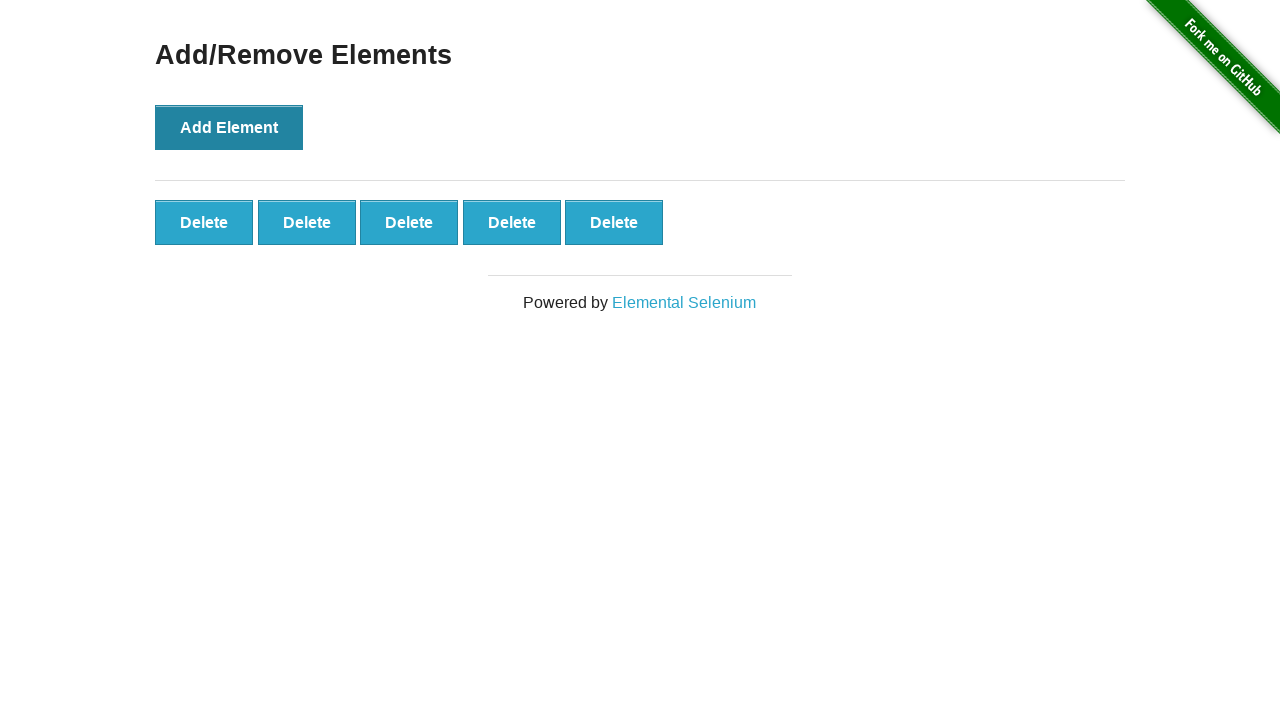

Delete button appeared after adding elements
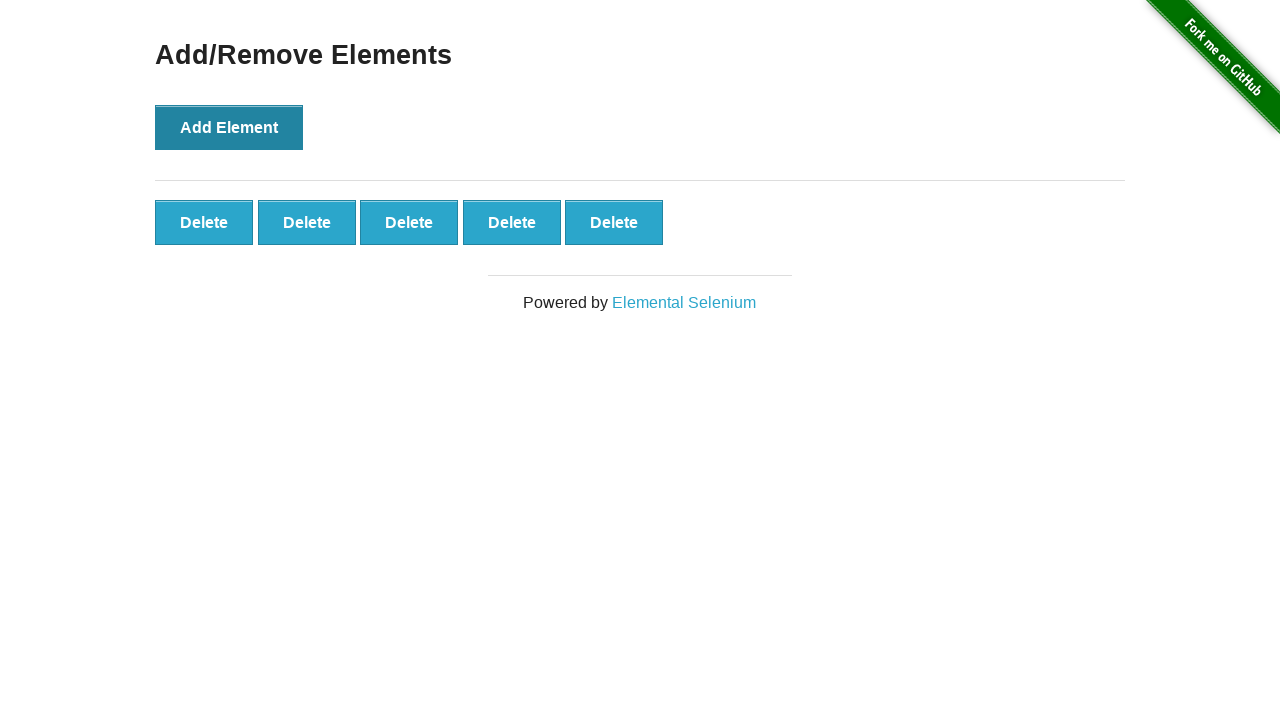

Verified all 5 delete buttons are present and loaded
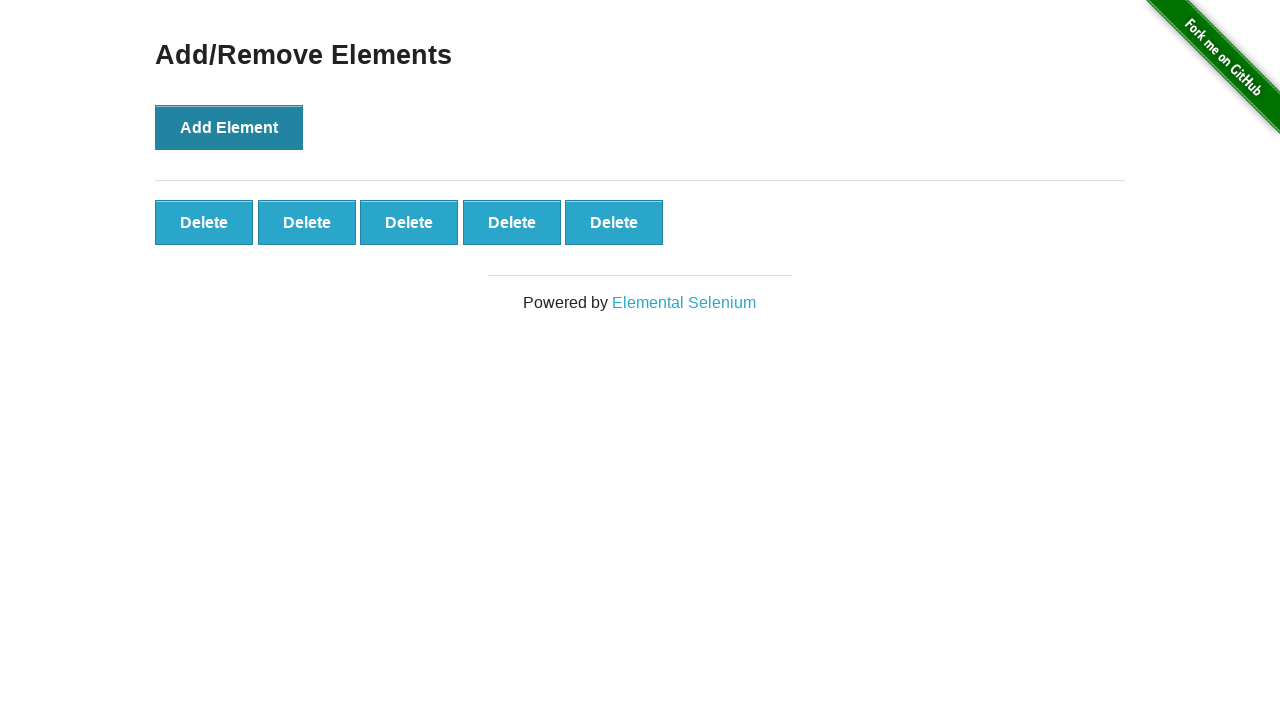

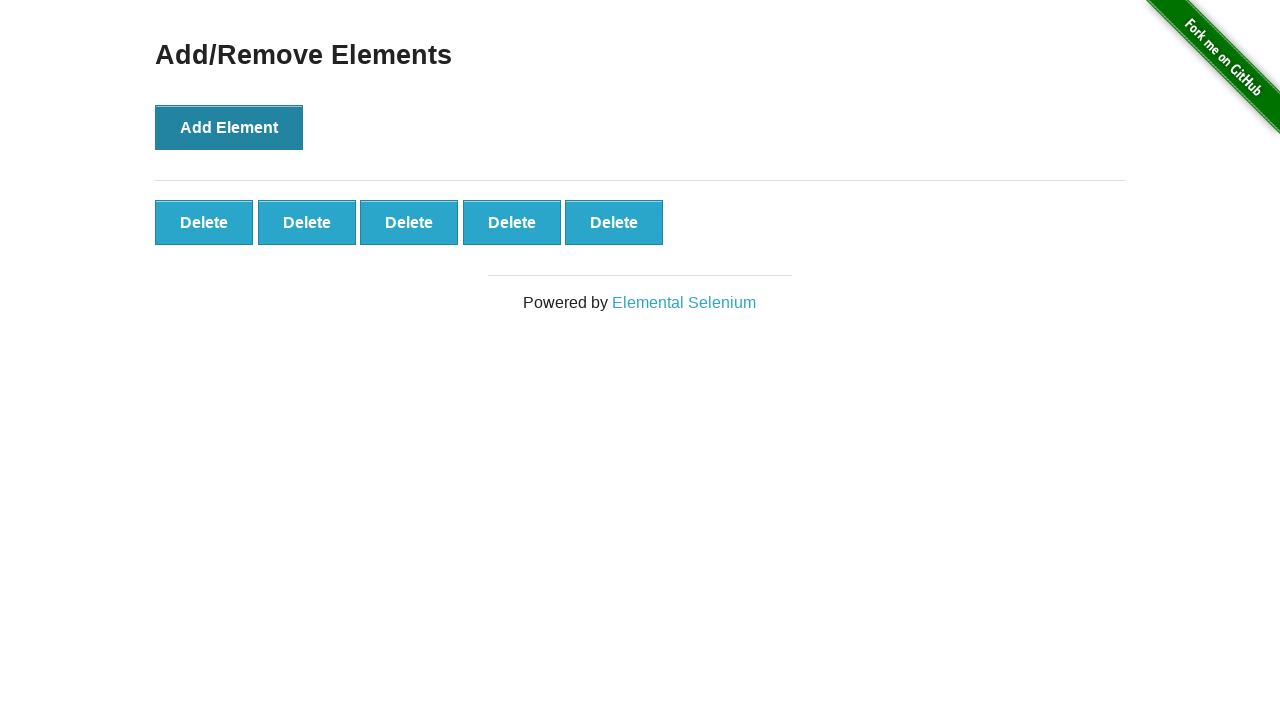